Navigates to Swiggy website and takes a screenshot of the homepage

Starting URL: https://www.swiggy.com/

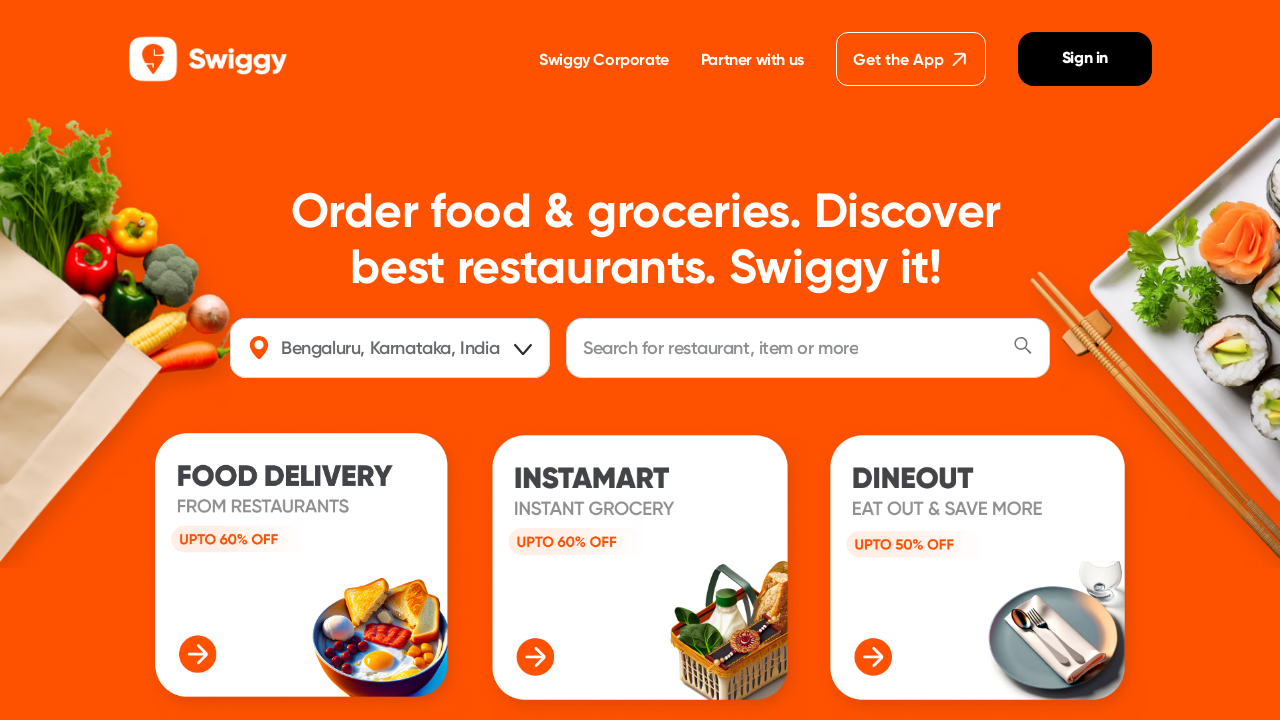

Took screenshot of Swiggy homepage
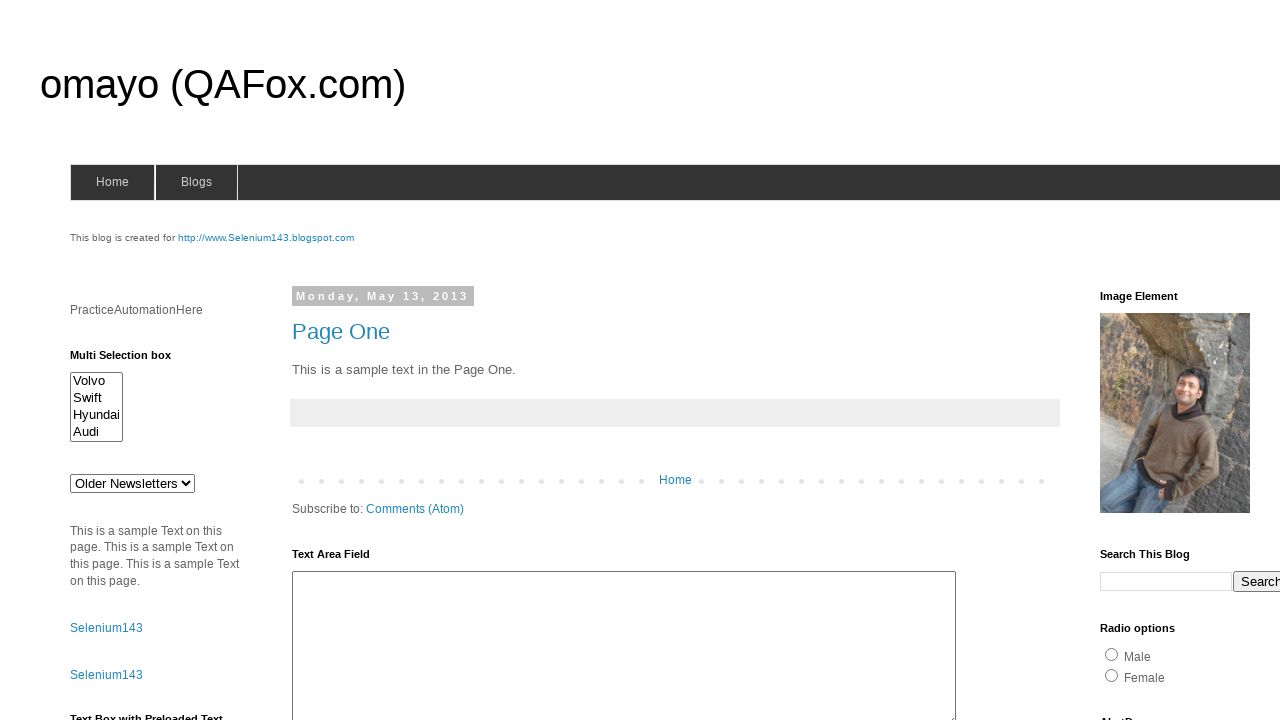

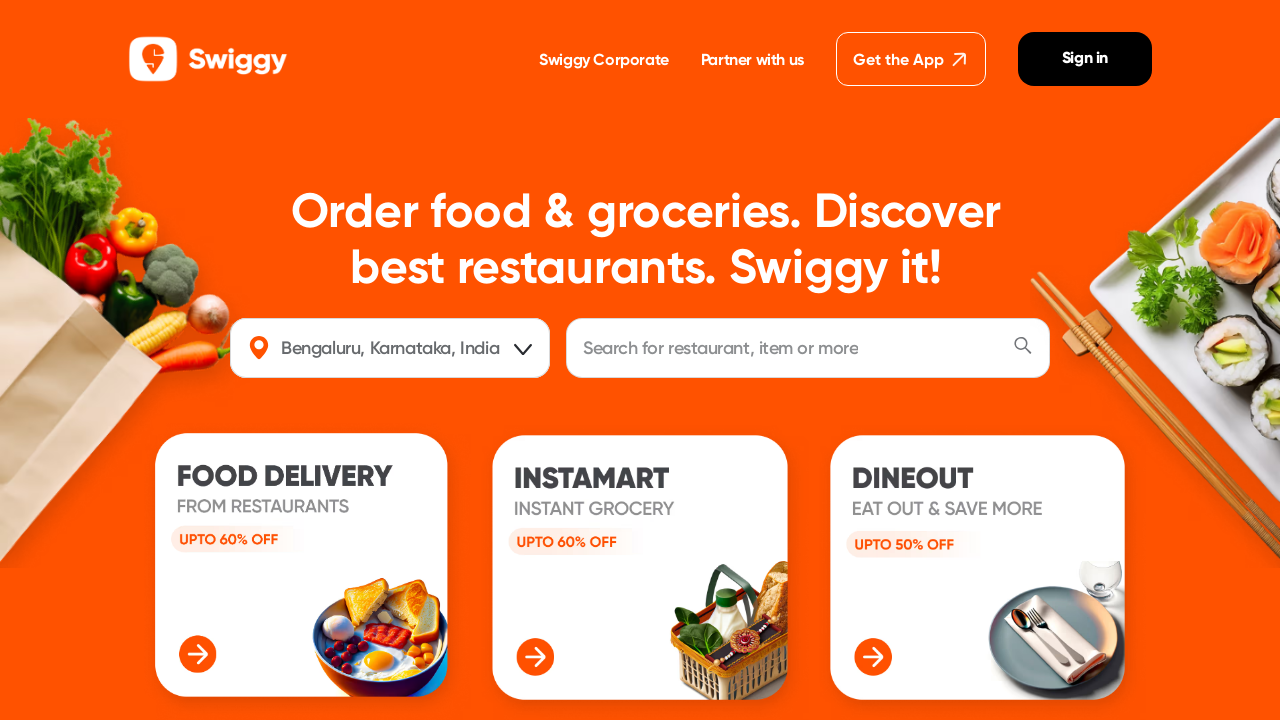